Tests a registration form by filling in first name, last name, and email fields, submitting the form, and verifying the success message is displayed.

Starting URL: http://suninjuly.github.io/registration1.html

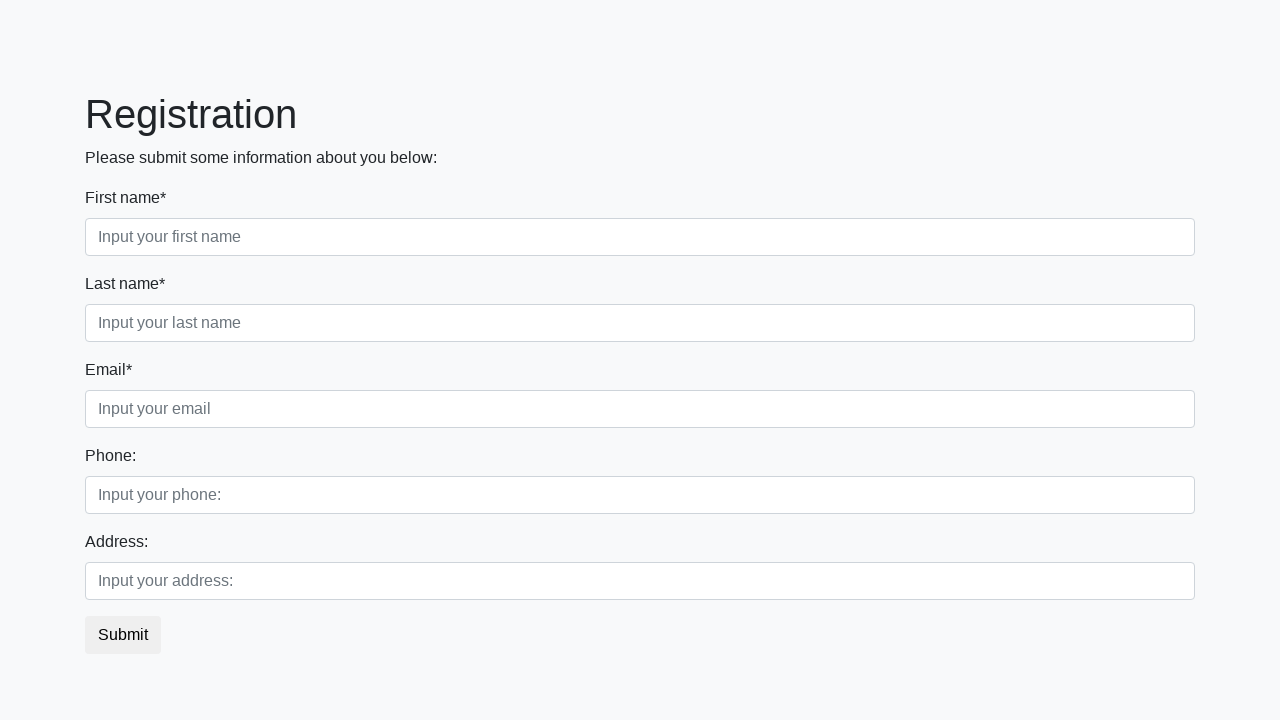

Filled first name field with 'Marcus' on input[placeholder='Input your first name']
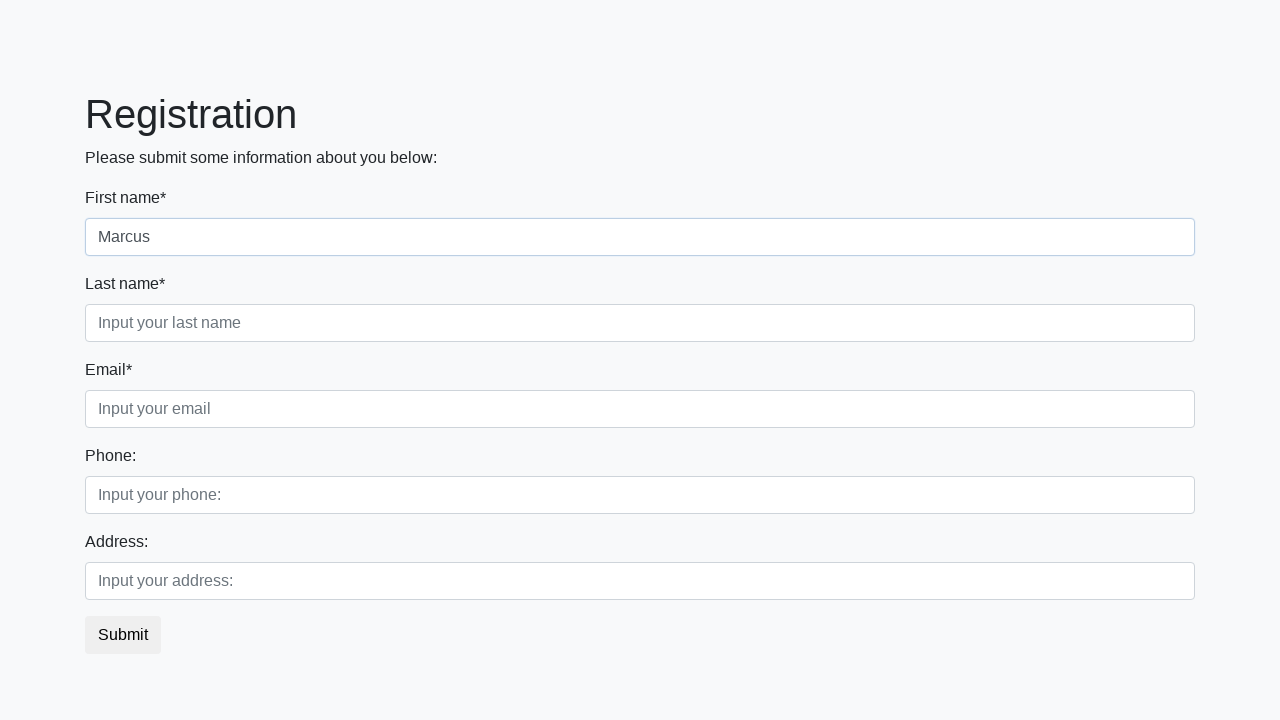

Filled last name field with 'Johnson' on input[placeholder='Input your last name']
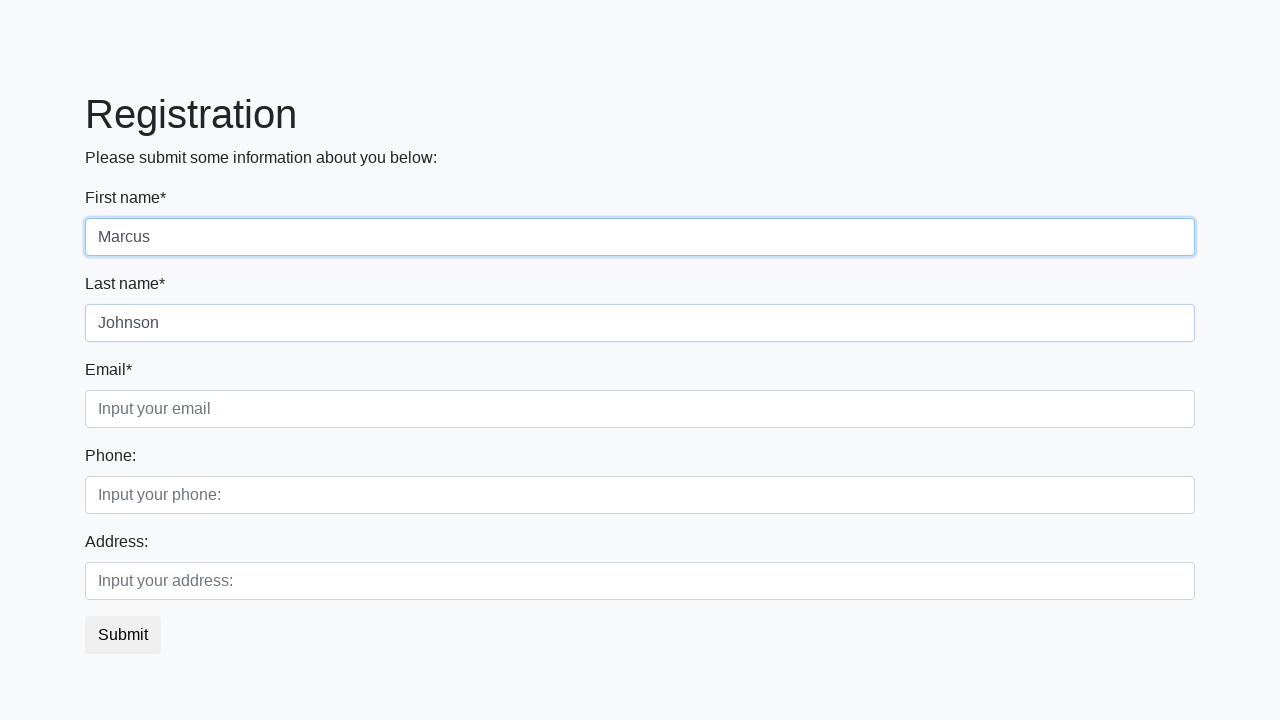

Filled email field with 'marcus.johnson@testmail.com' on input[placeholder='Input your email']
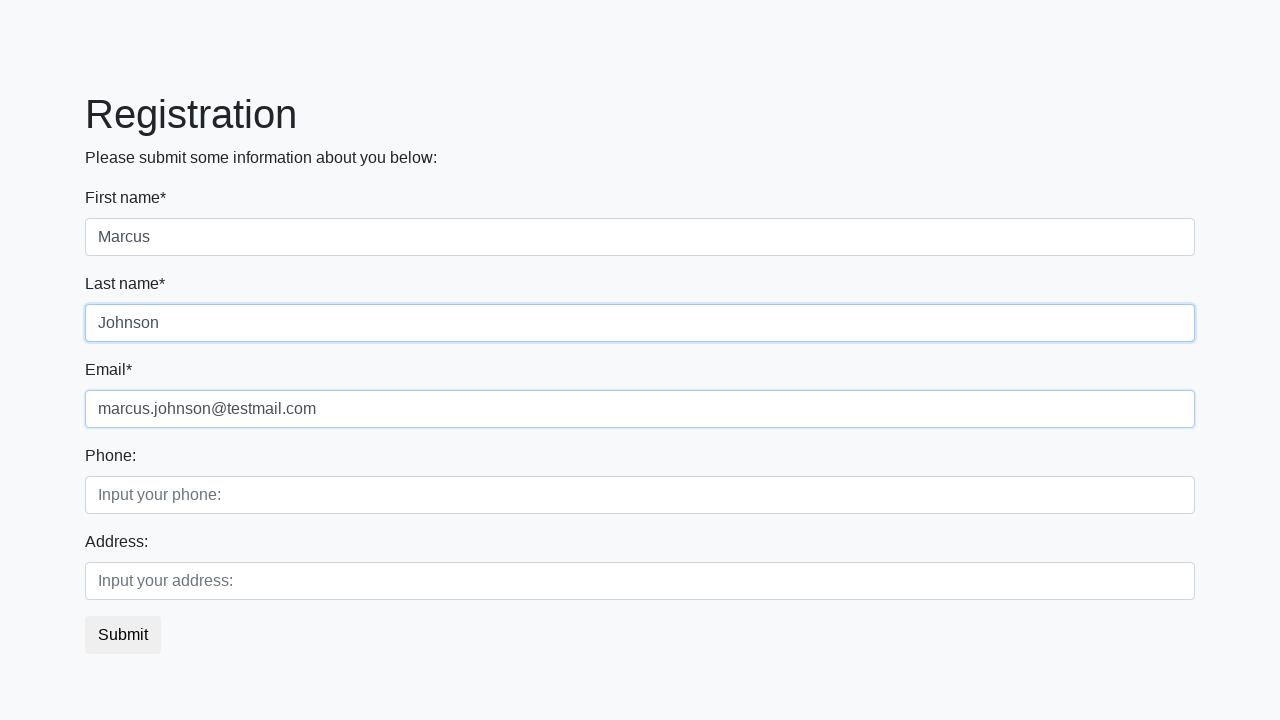

Clicked submit button to register at (123, 635) on button.btn
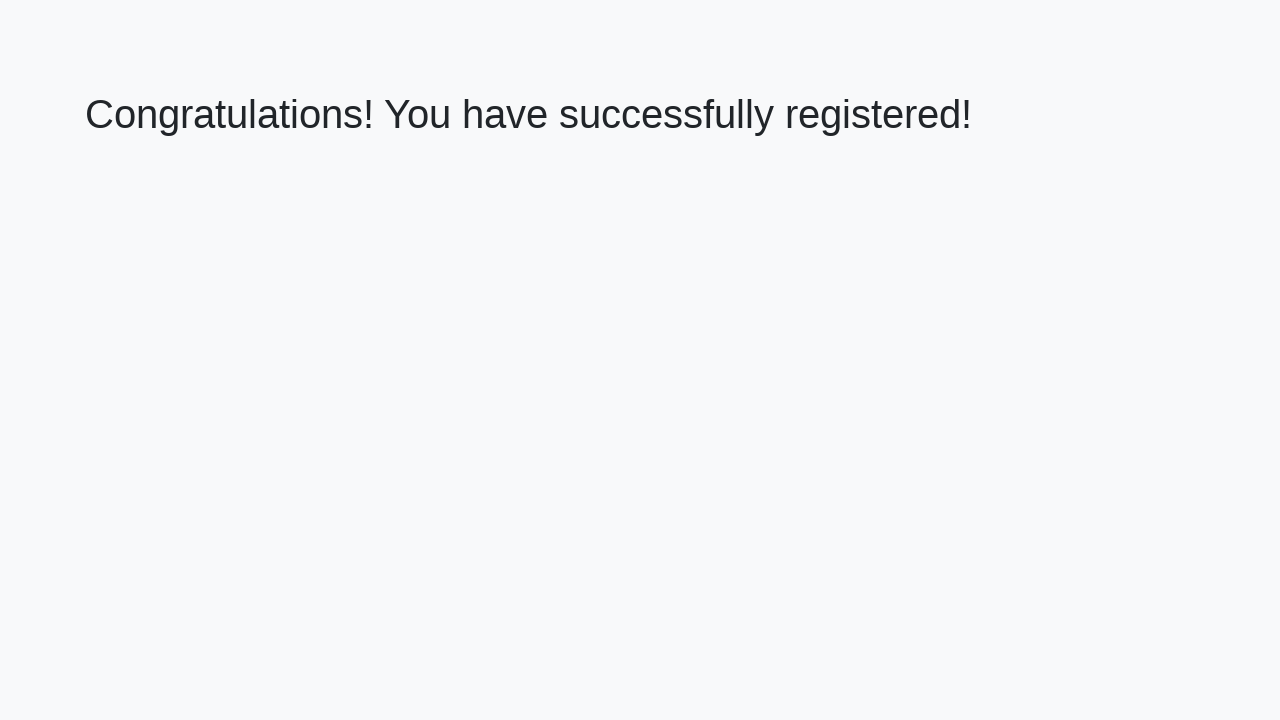

Success message heading loaded
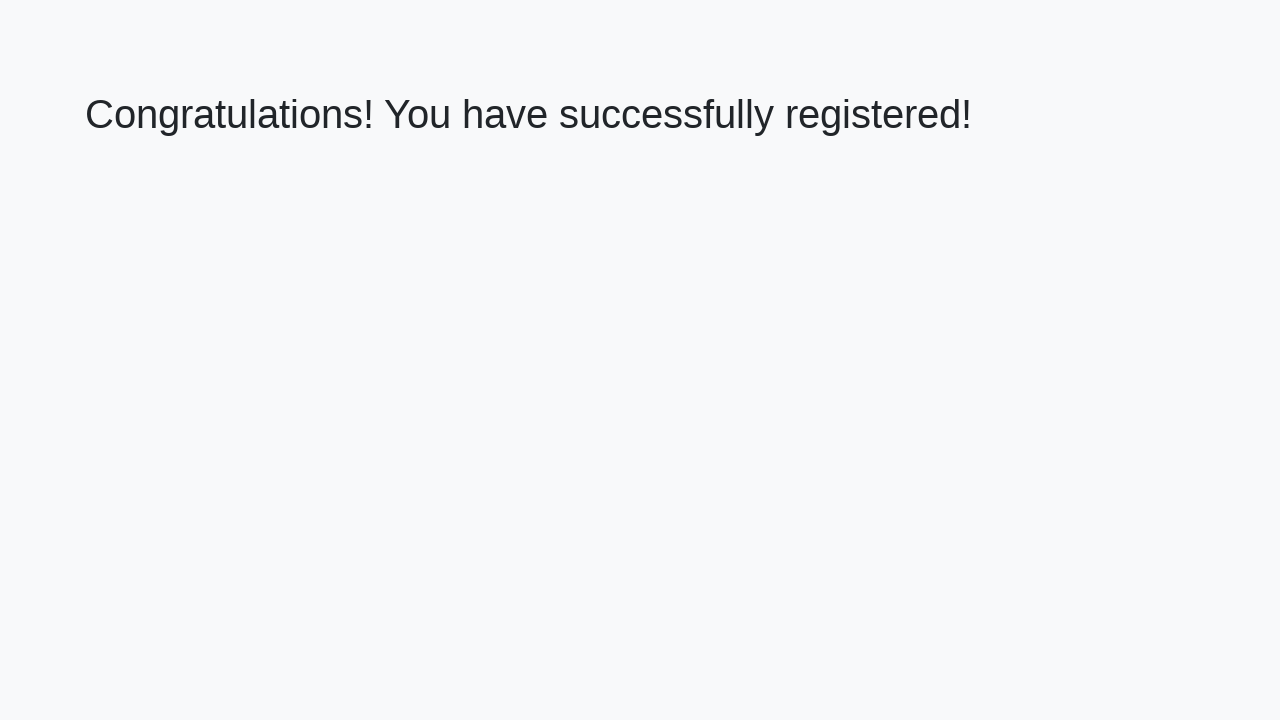

Retrieved success message text
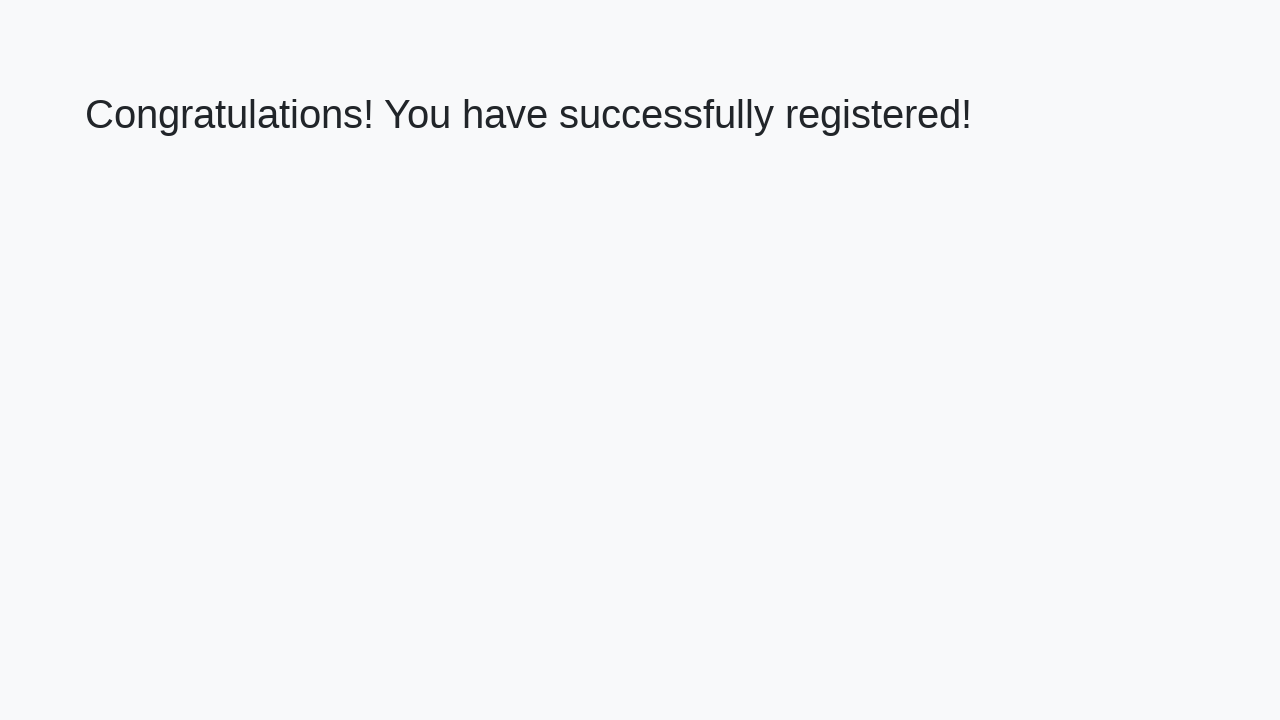

Verified success message: 'Congratulations! You have successfully registered!'
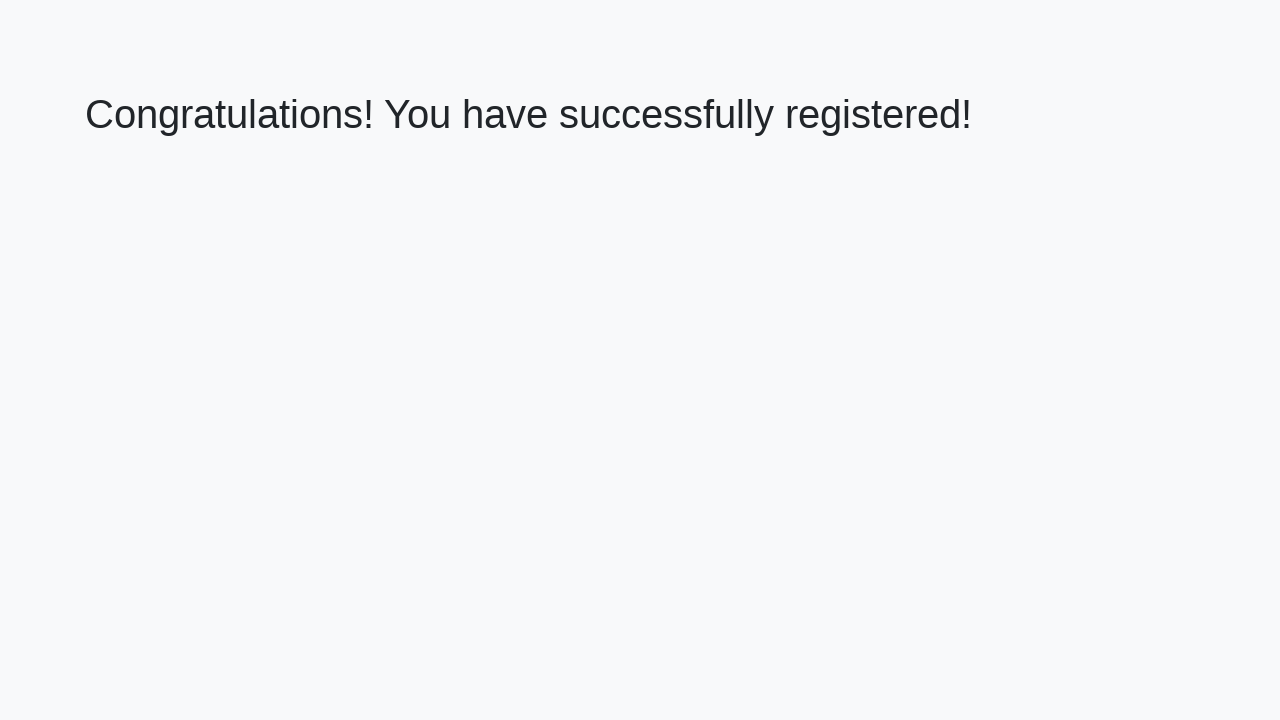

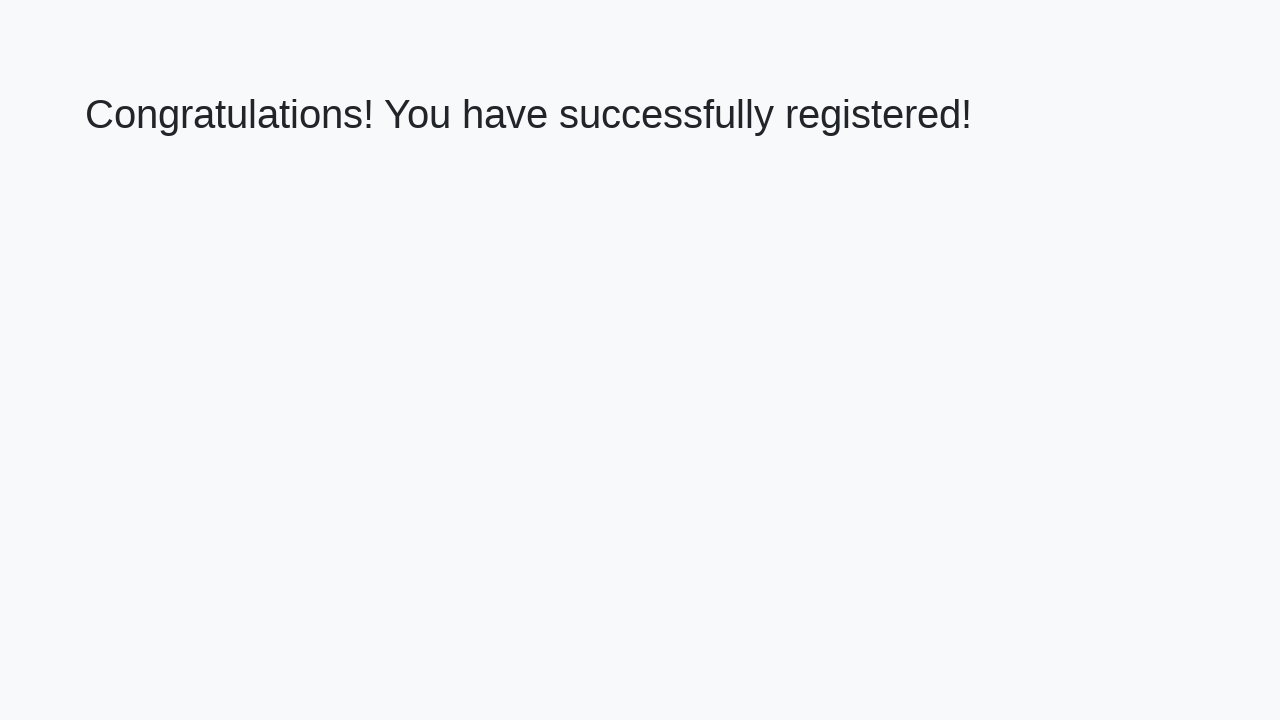